Tests that todo data persists after page reload

Starting URL: https://demo.playwright.dev/todomvc

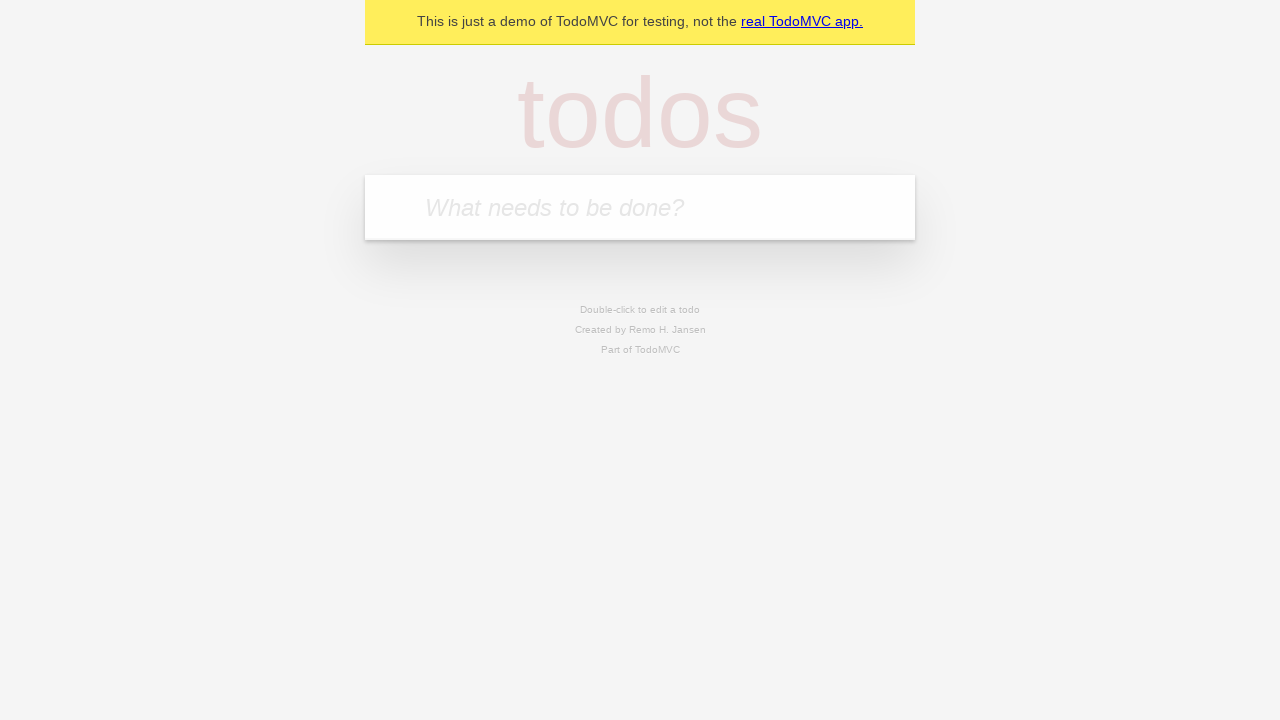

Filled first todo input with 'buy some cheese' on internal:attr=[placeholder="What needs to be done?"i]
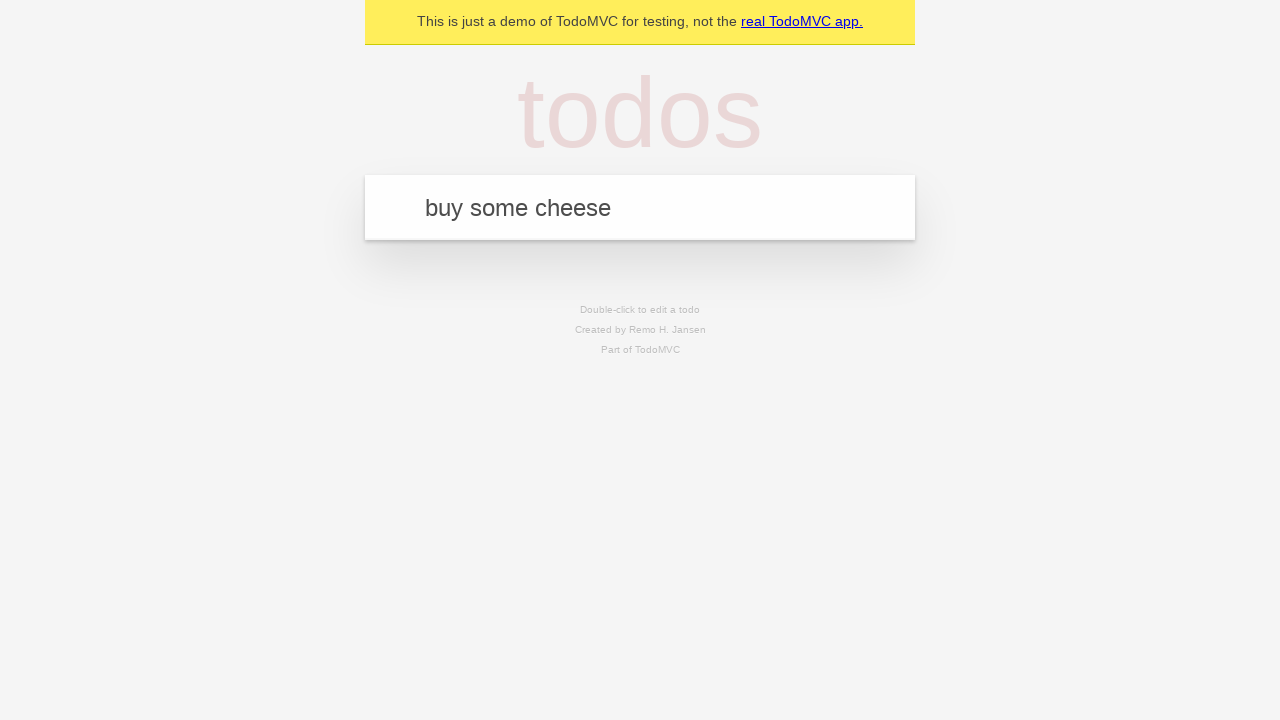

Pressed Enter to create first todo on internal:attr=[placeholder="What needs to be done?"i]
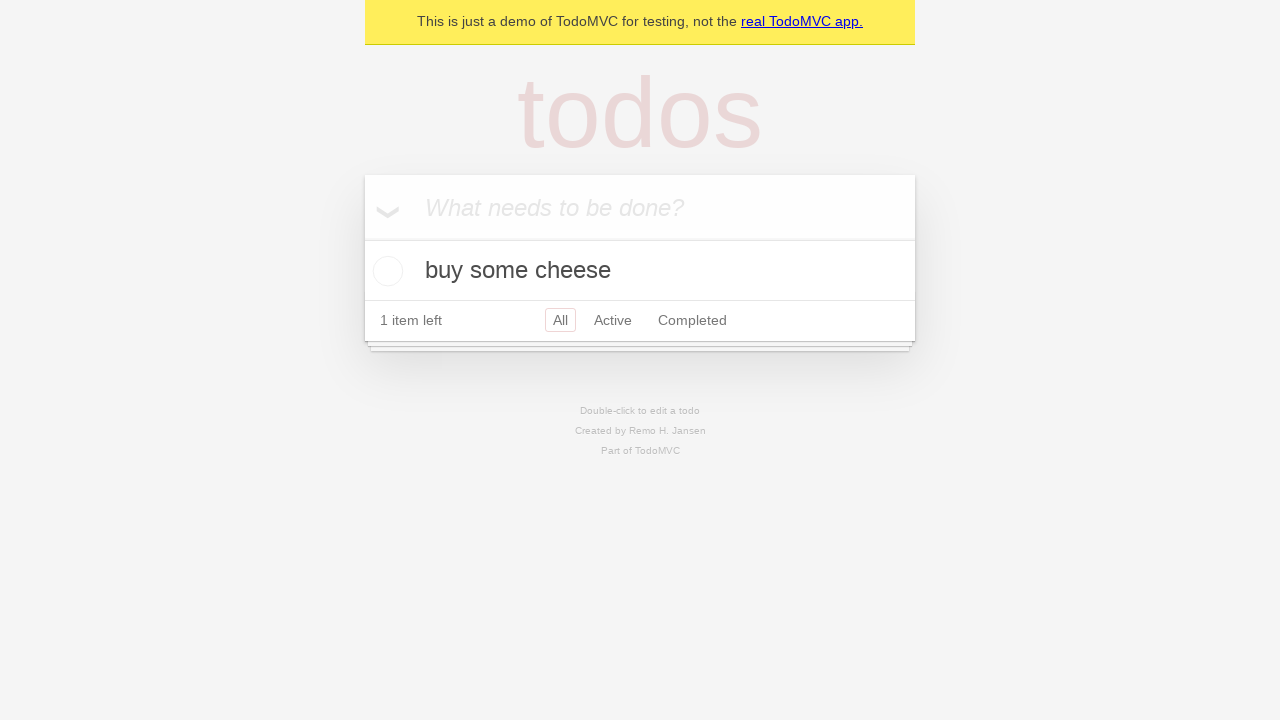

Filled second todo input with 'feed the cat' on internal:attr=[placeholder="What needs to be done?"i]
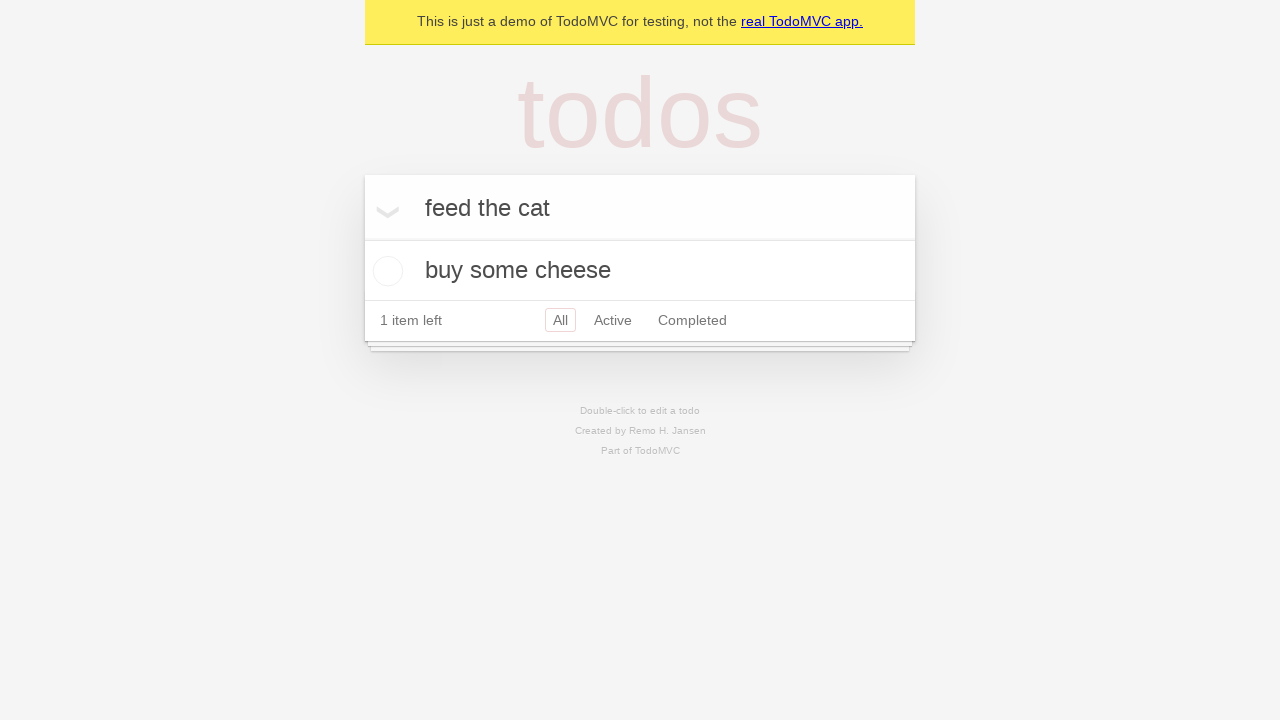

Pressed Enter to create second todo on internal:attr=[placeholder="What needs to be done?"i]
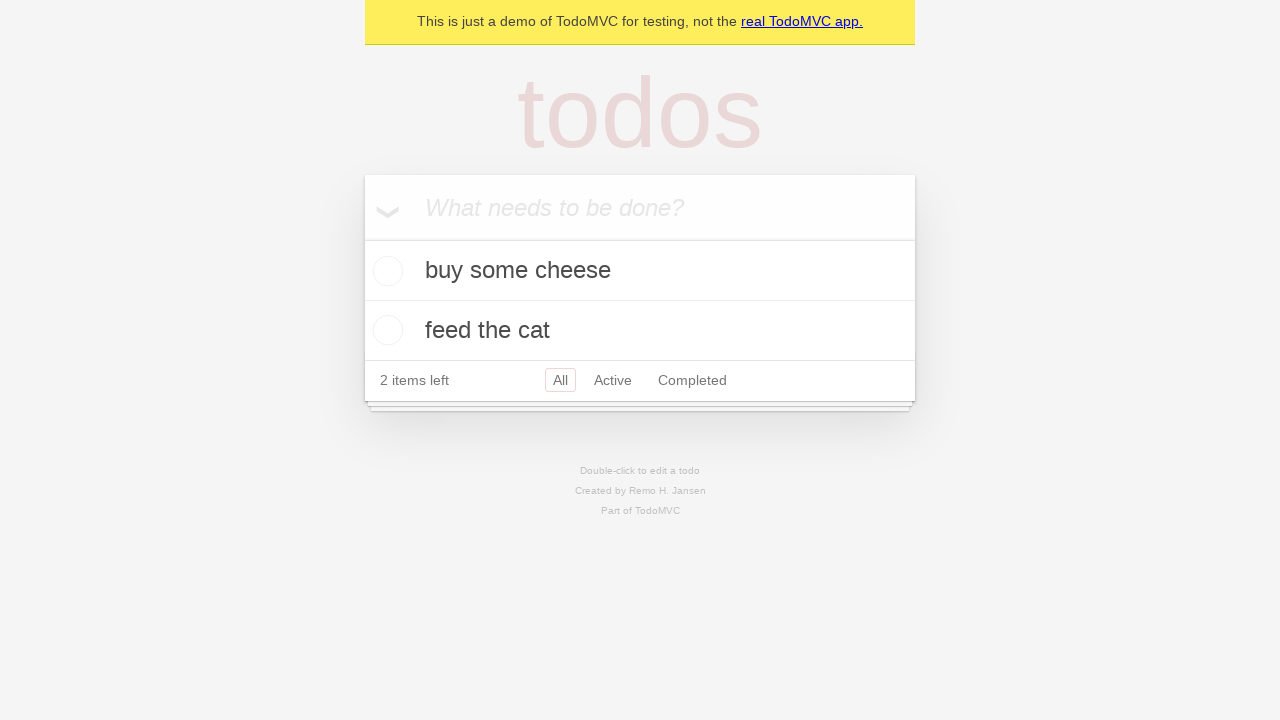

Located all todo items
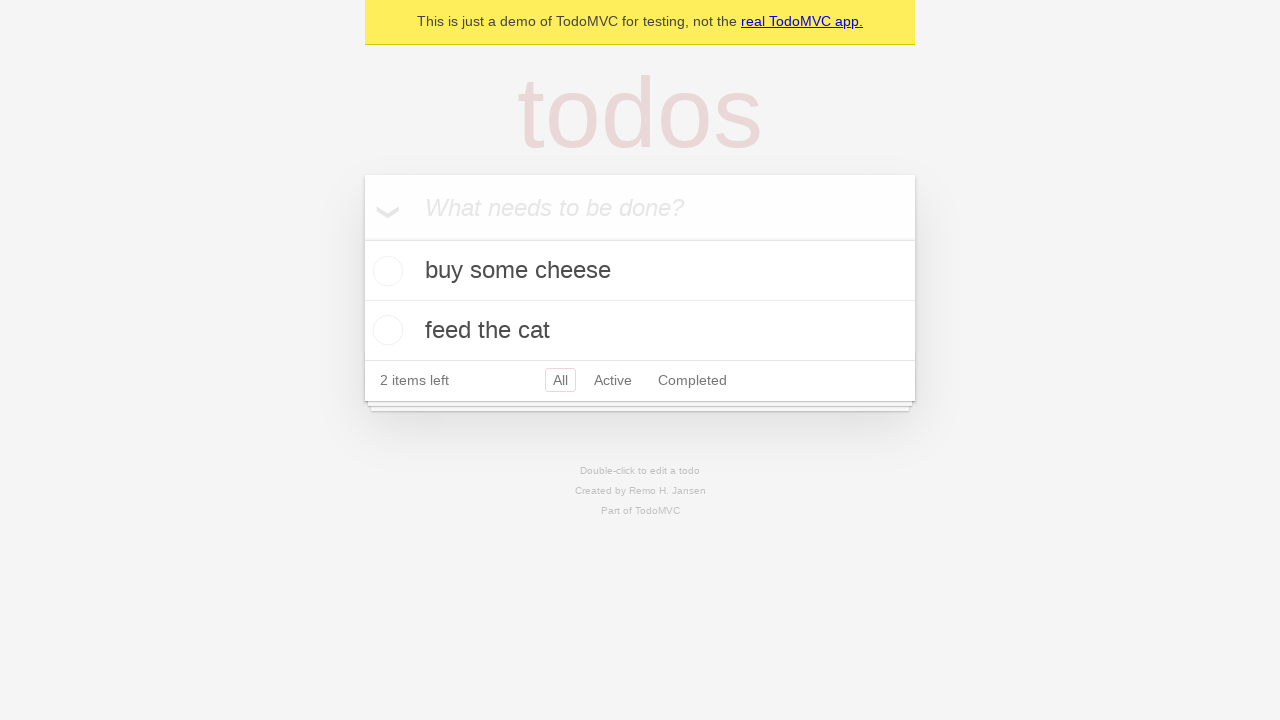

Located checkbox for first todo
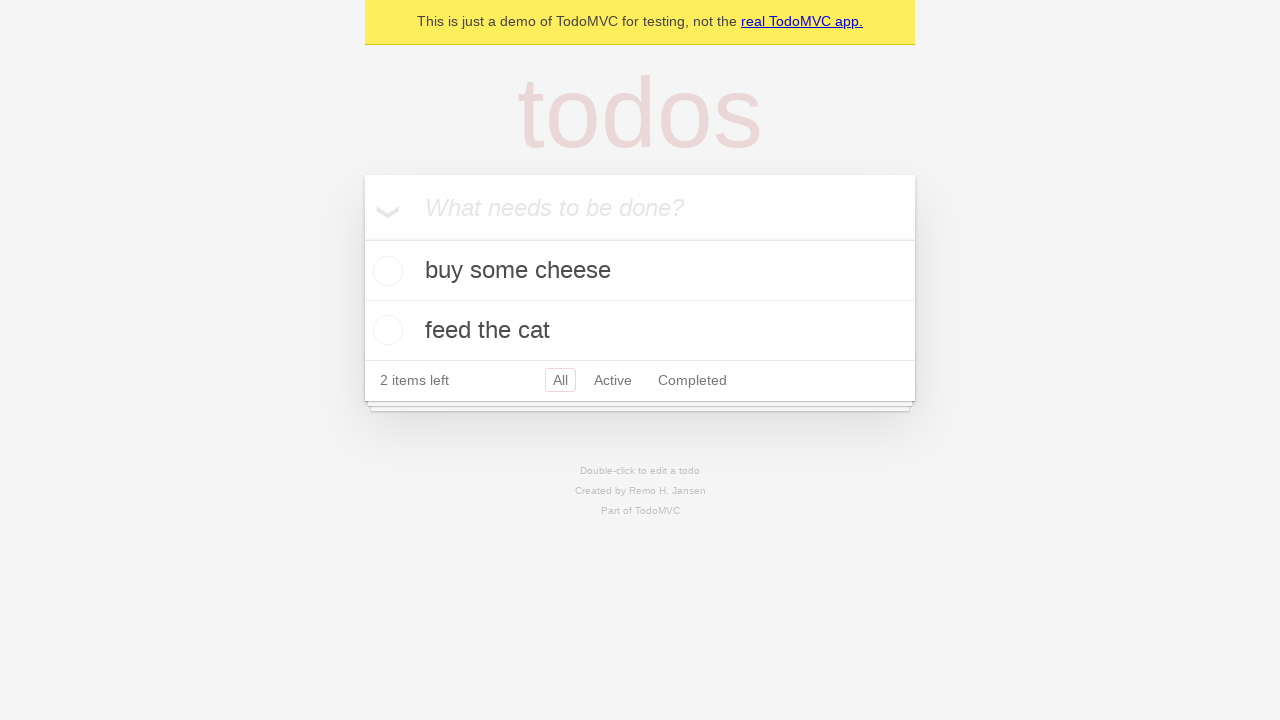

Checked first todo item at (385, 271) on internal:testid=[data-testid="todo-item"s] >> nth=0 >> internal:role=checkbox
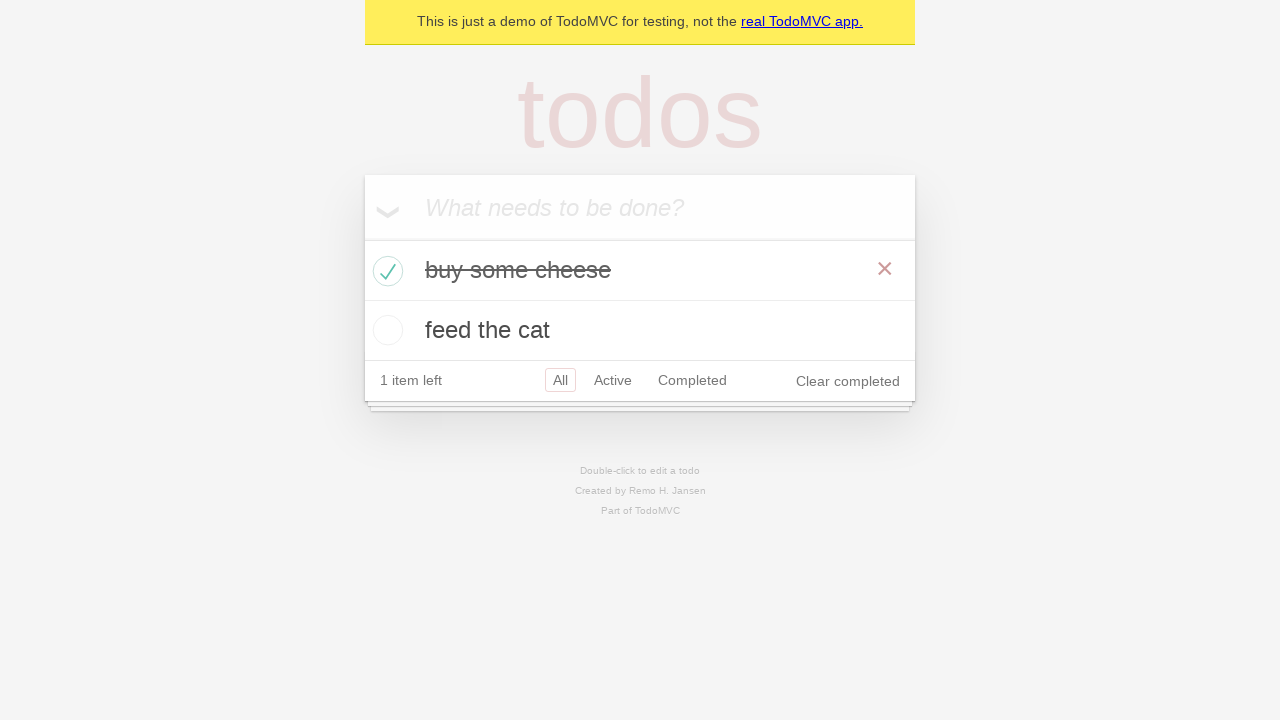

Waited for localStorage to update with completed todo
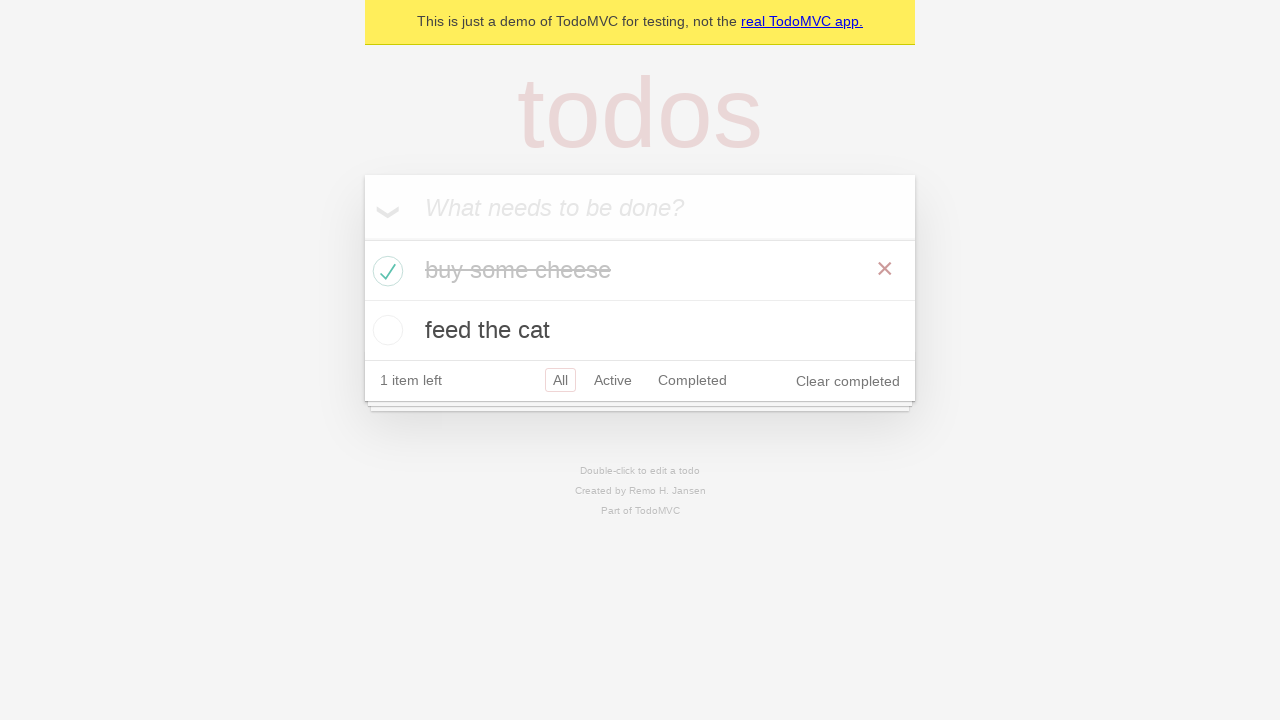

Reloaded page to test data persistence
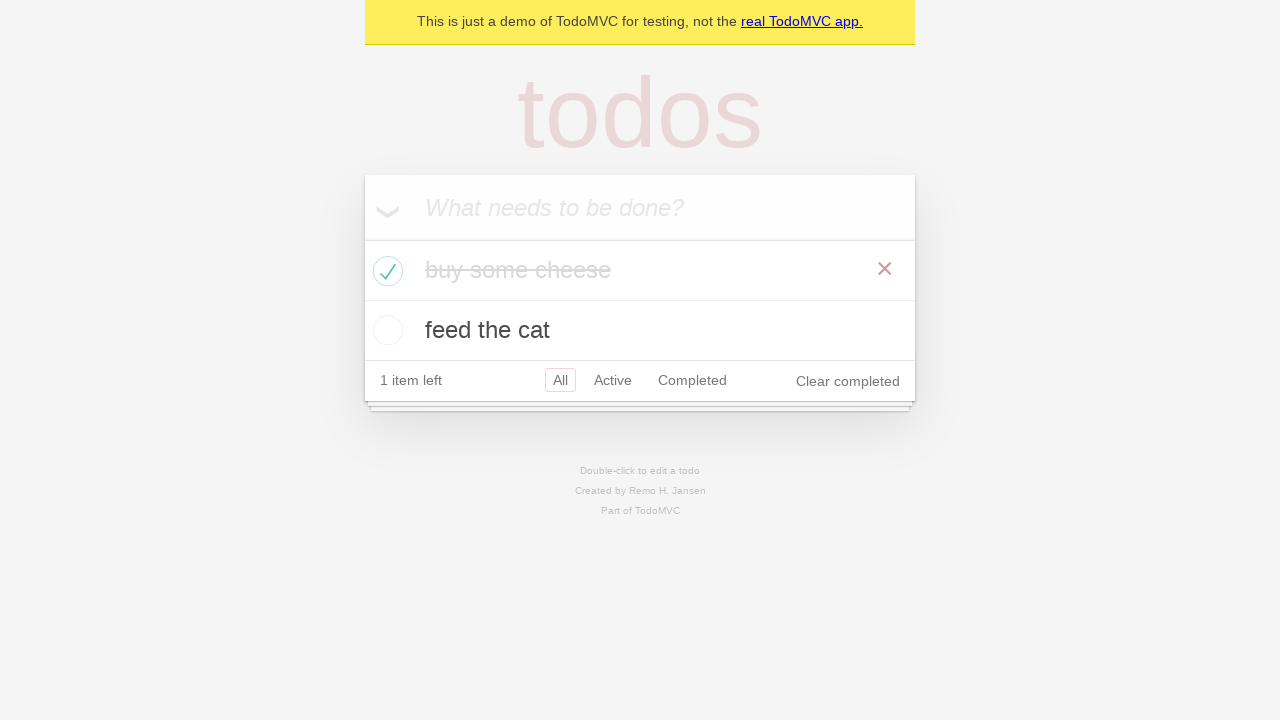

Waited for todo items to load after page reload
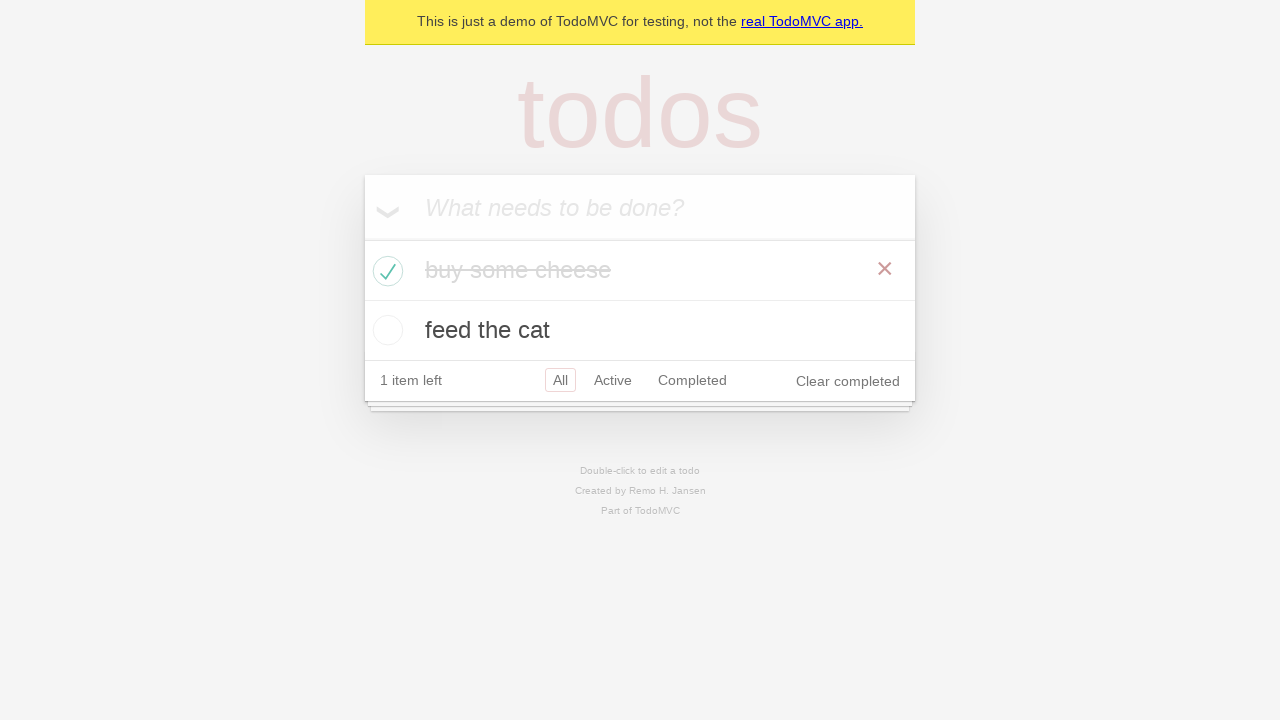

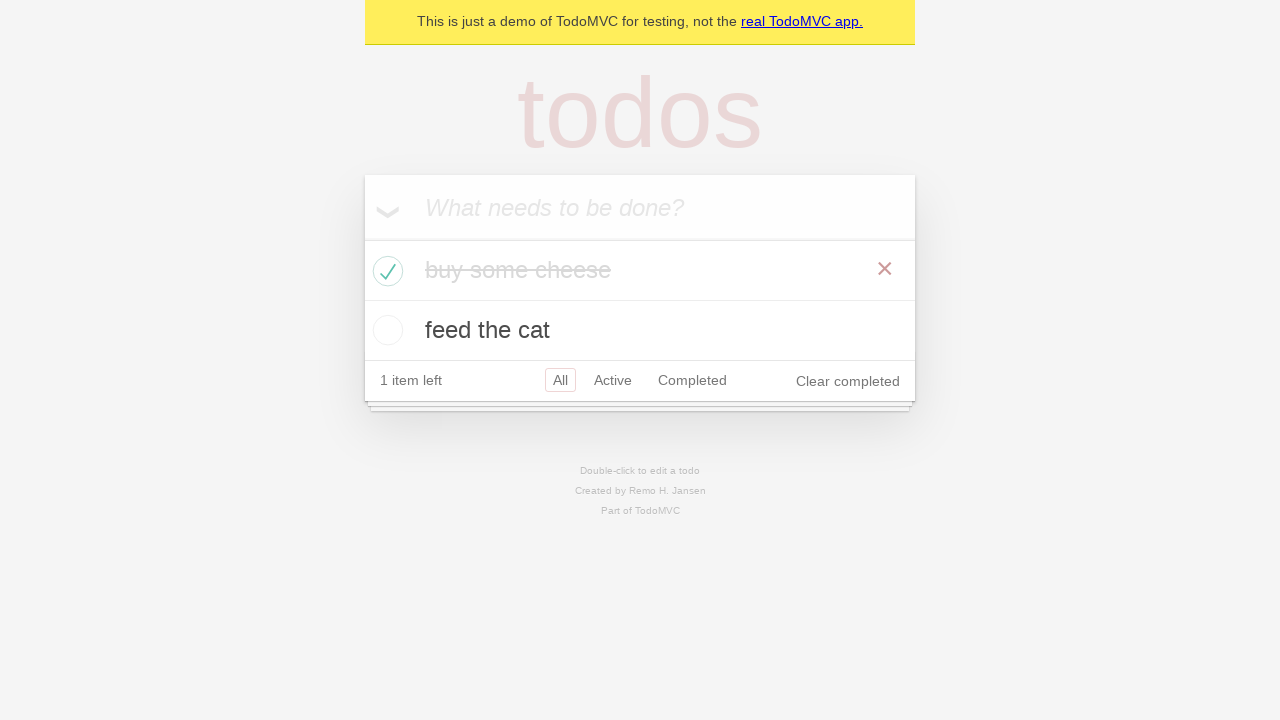